Navigates to CRM Pro website and clicks on the Pricing link using a fluent wait mechanism

Starting URL: https://classic.crmpro.com

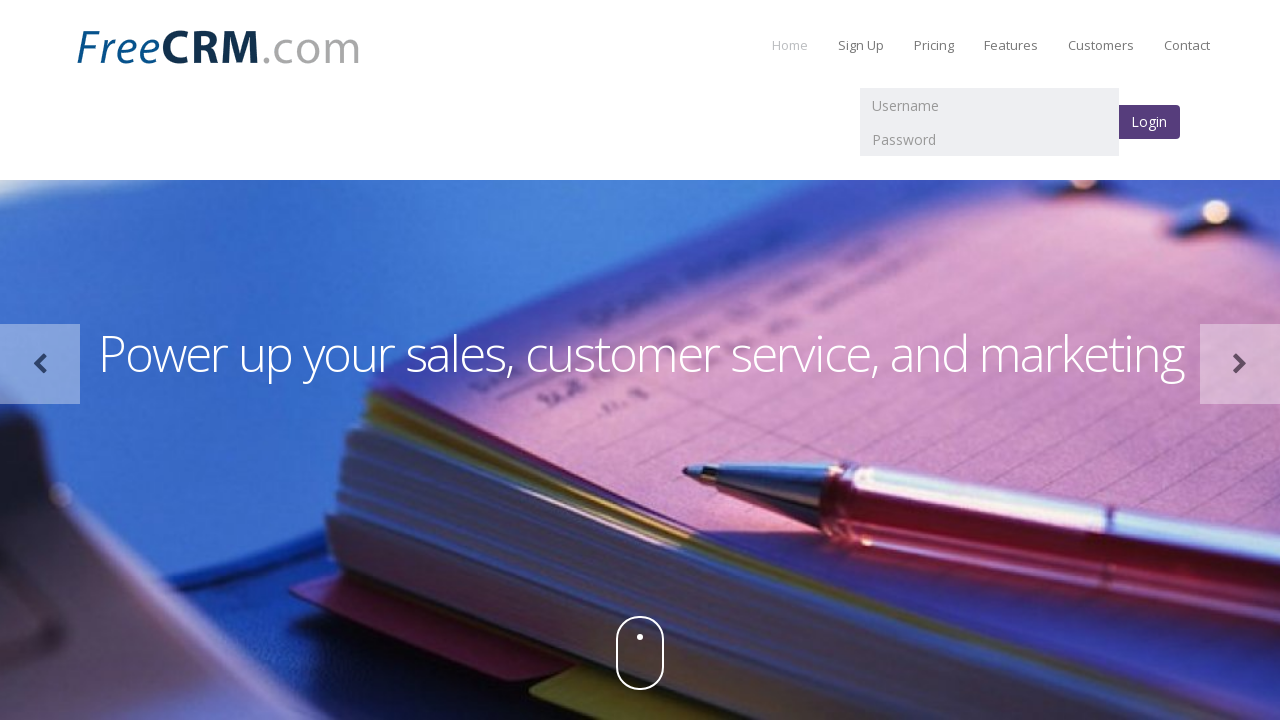

Navigated to CRM Pro website at https://classic.crmpro.com
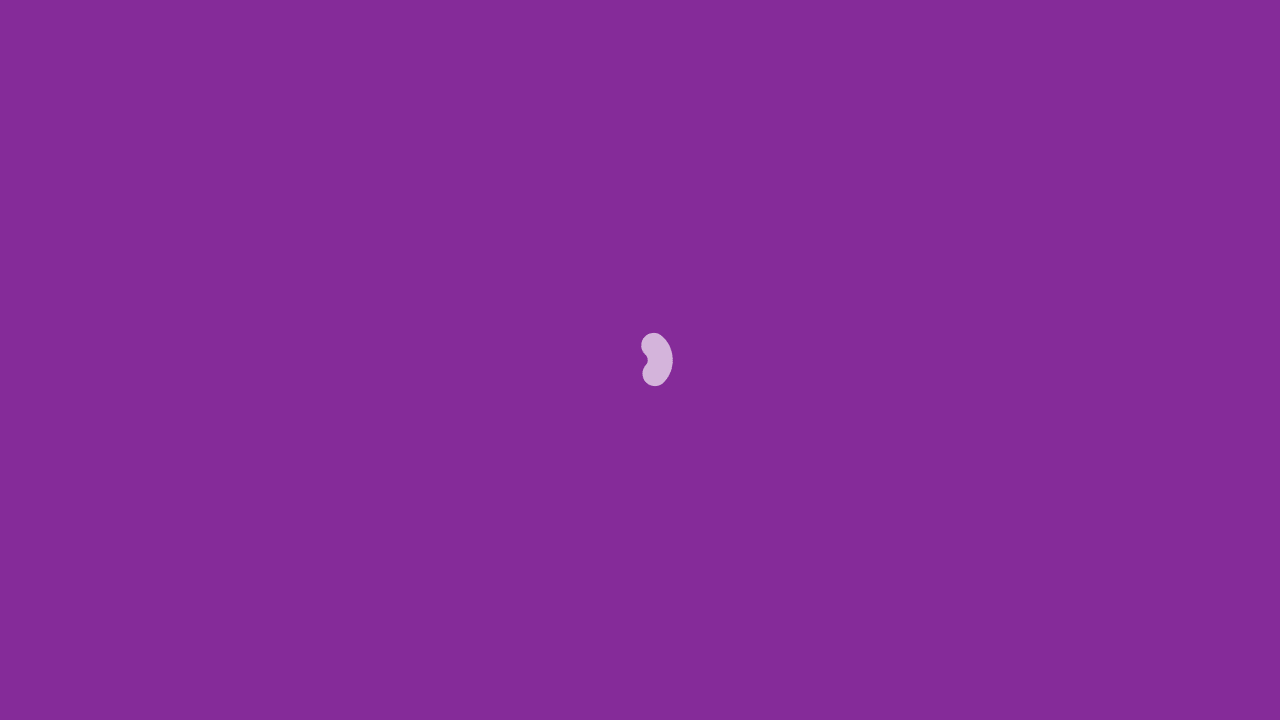

Pricing link appeared on the page (fluent wait completed)
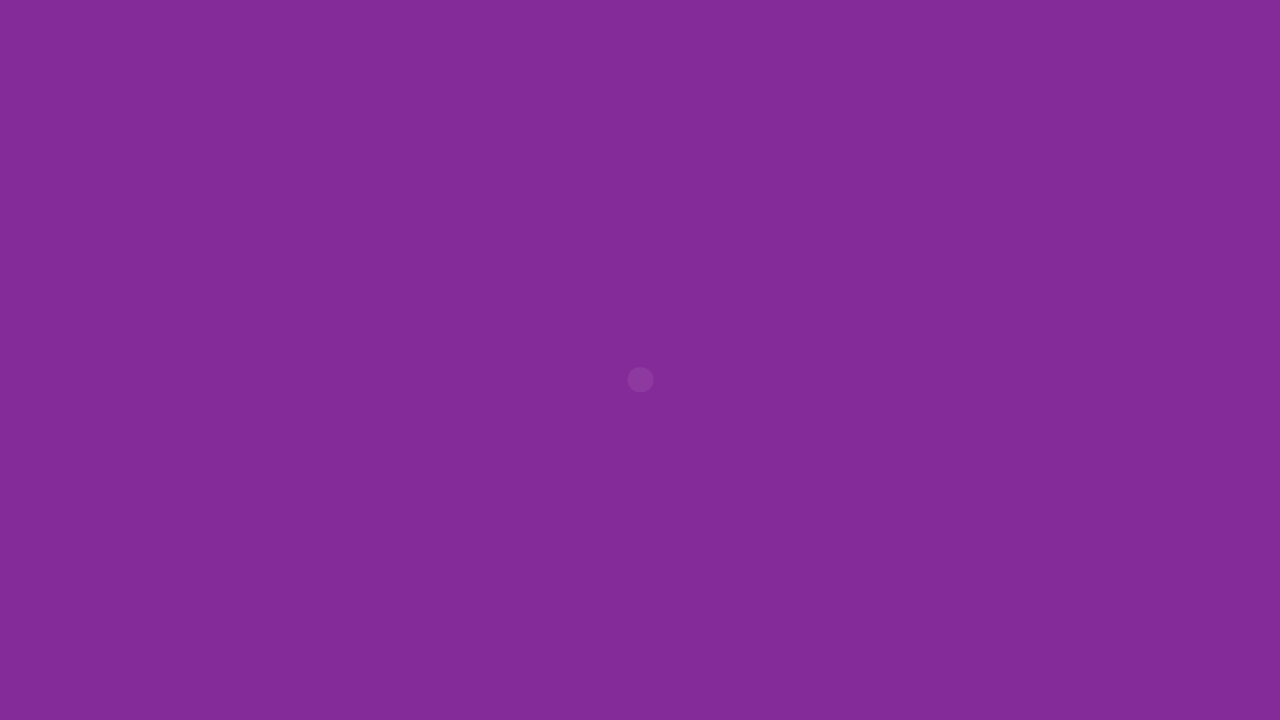

Clicked on the Pricing link at (934, 45) on xpath=//a[text()='Pricing']
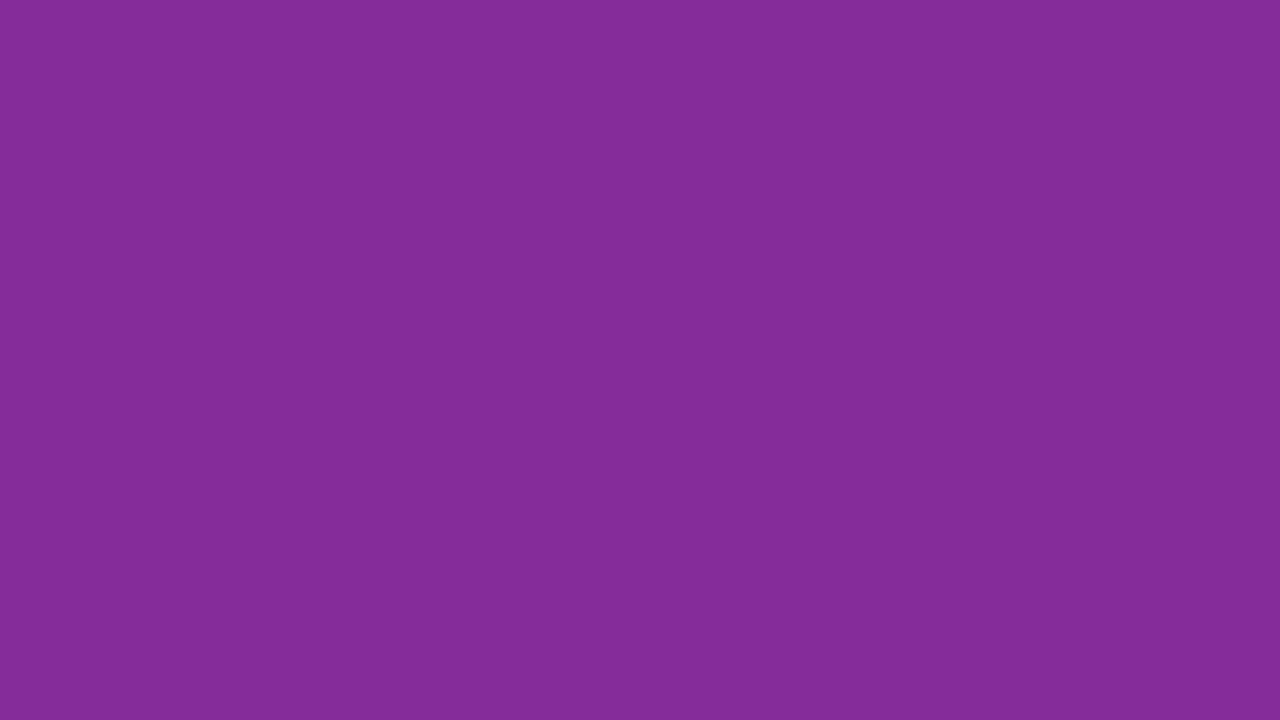

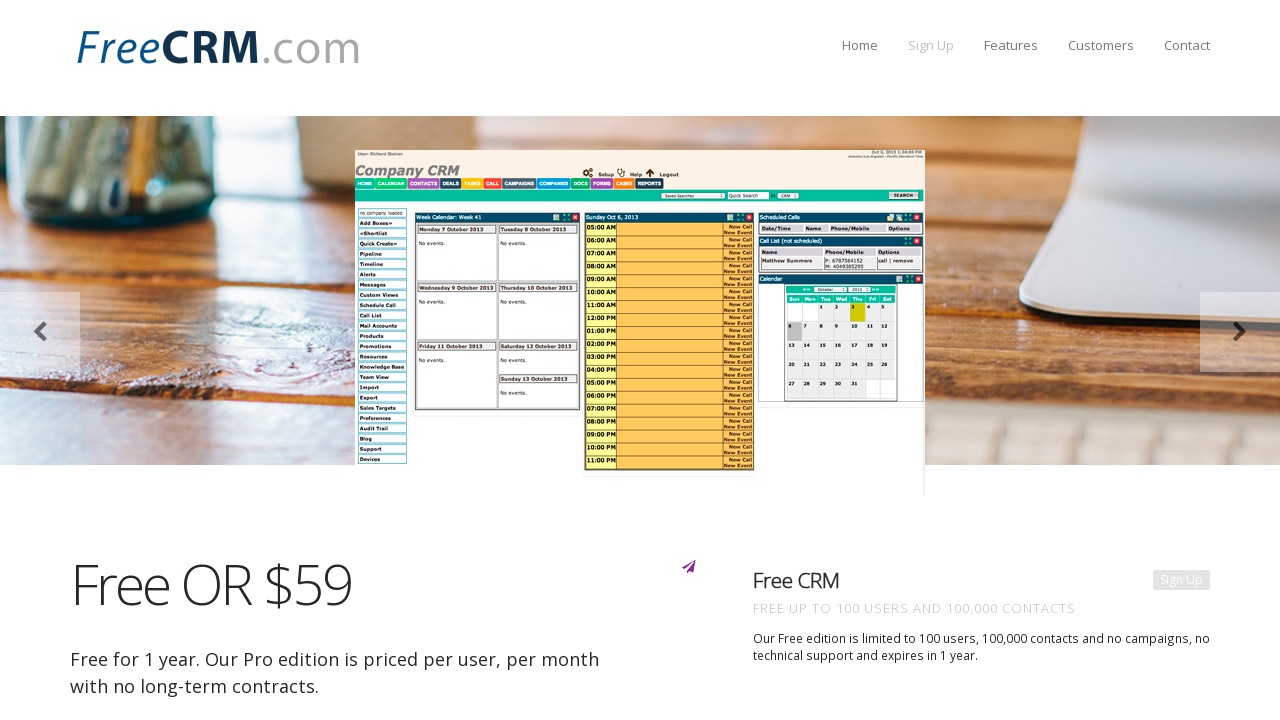